Tests dismissing a JavaScript confirm alert by clicking a button that triggers a confirm dialog and canceling it

Starting URL: https://automationfc.github.io/basic-form/index.html

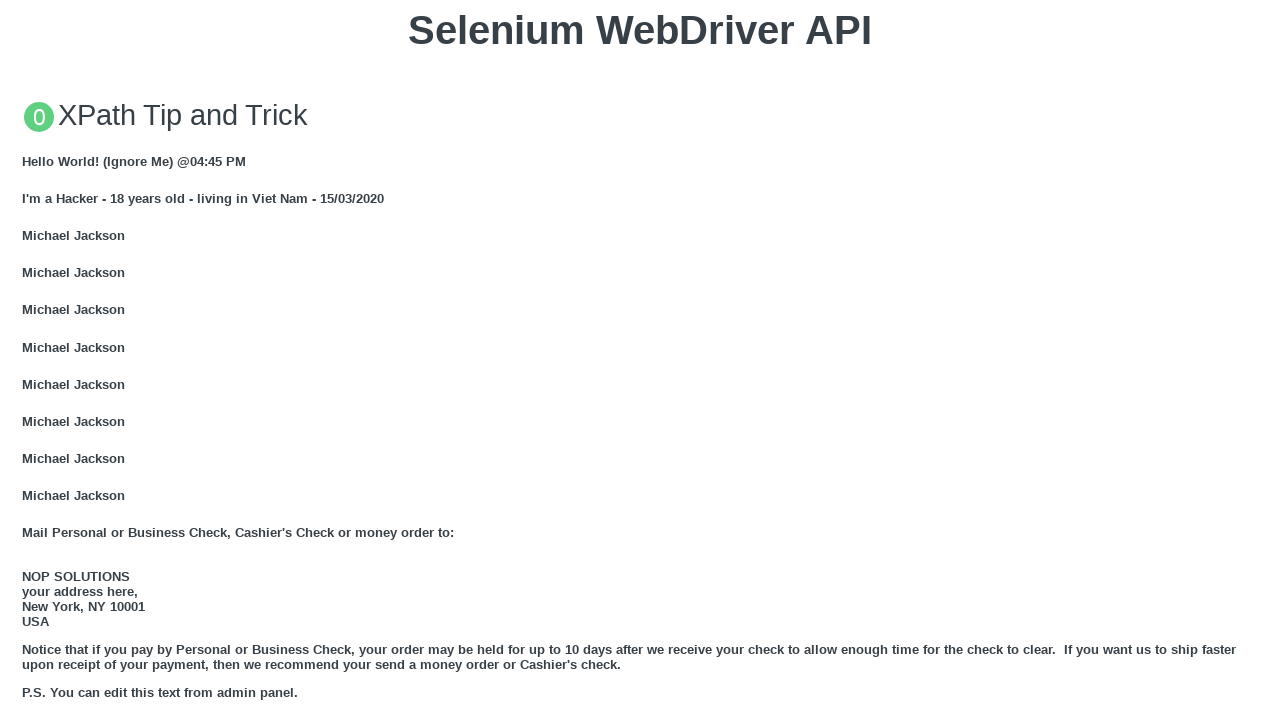

Set up dialog handler to dismiss confirm alerts
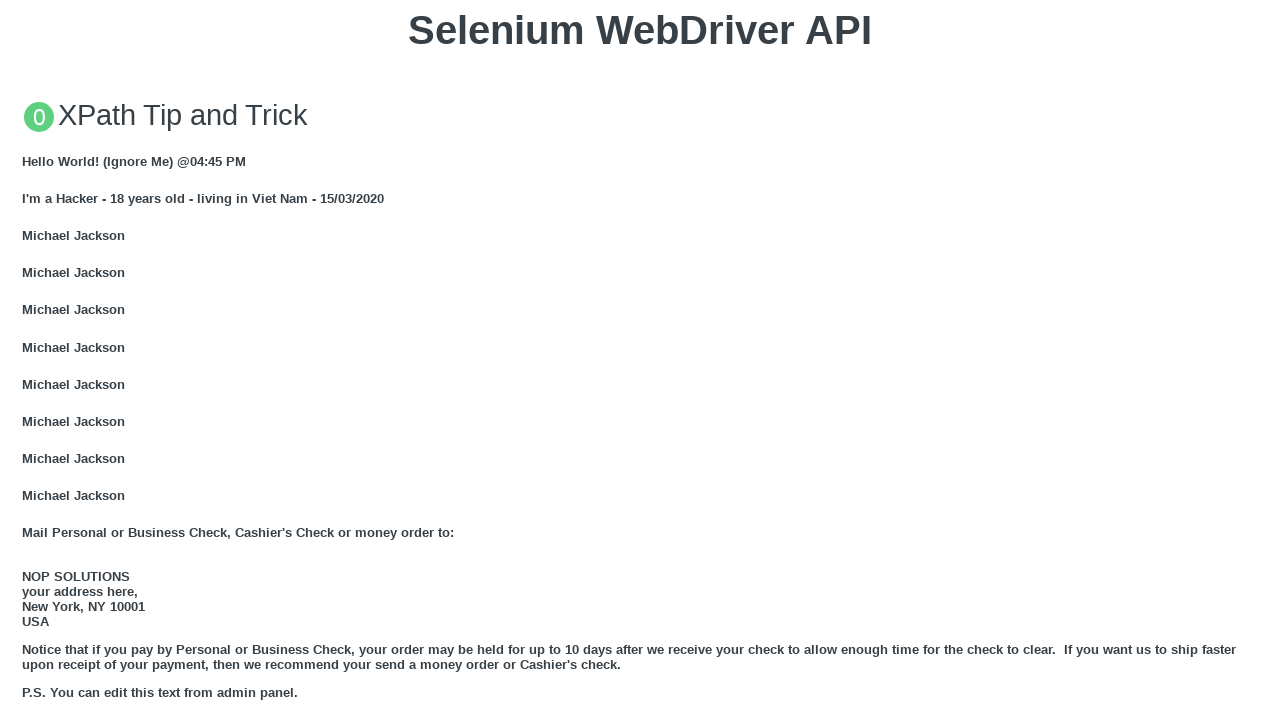

Clicked button to trigger JavaScript confirm dialog at (640, 360) on xpath=//button[text()='Click for JS Confirm']
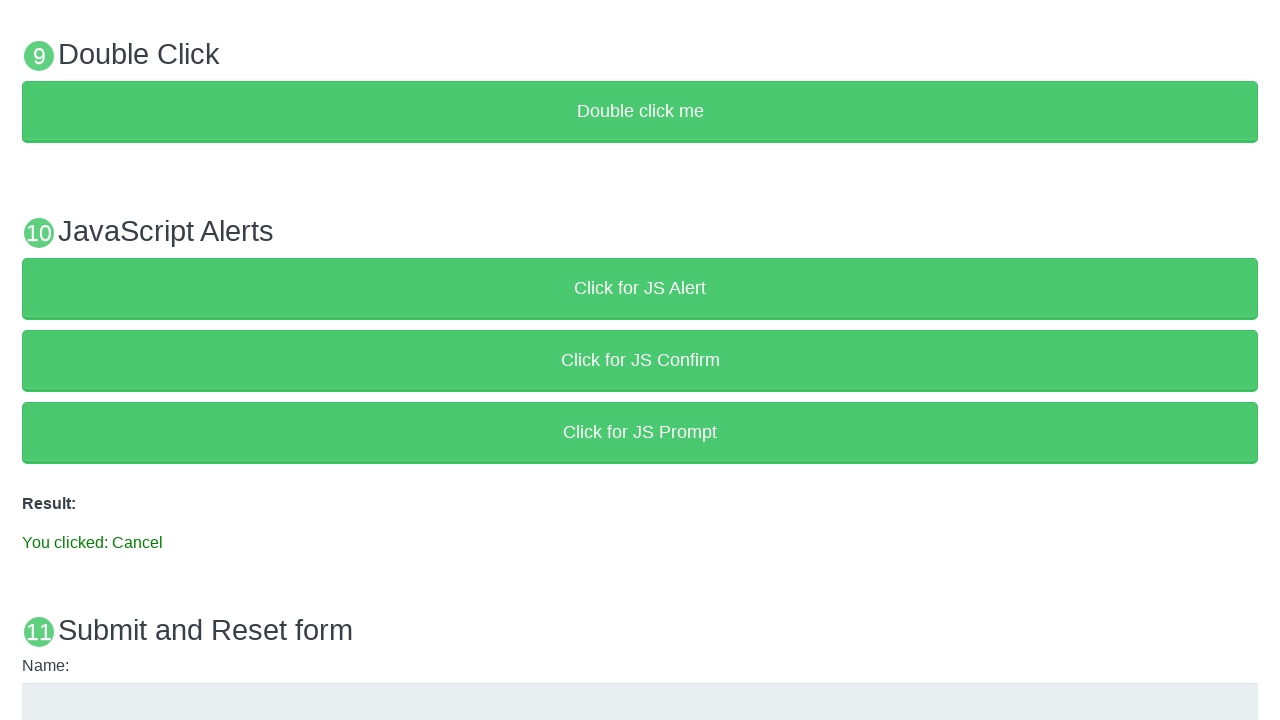

Result text appeared after dismissing confirm dialog
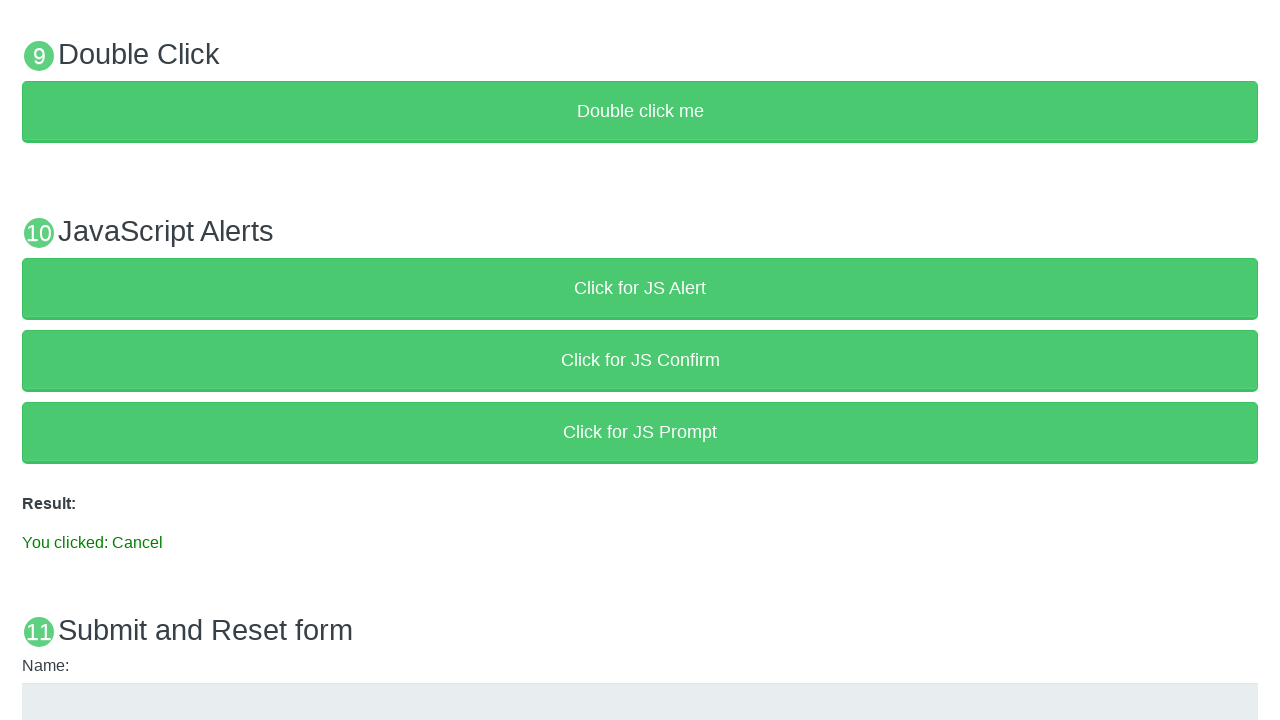

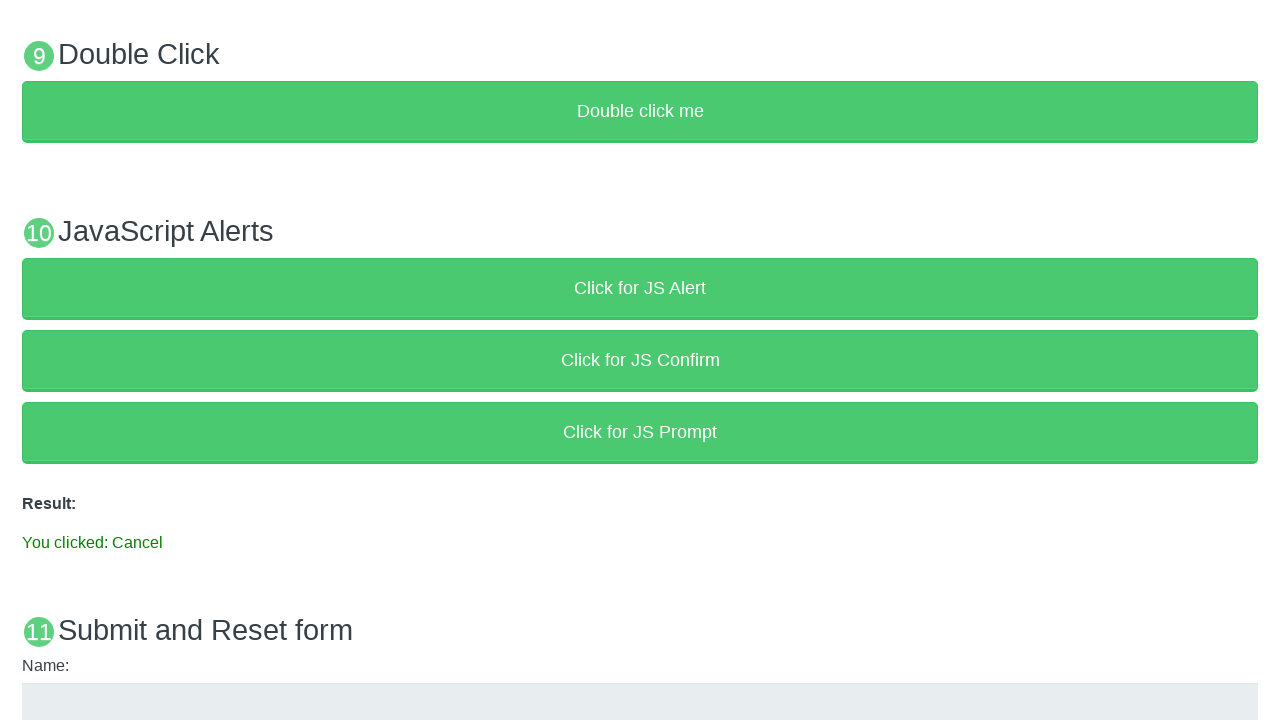